Tests autocomplete functionality by typing a letter, navigating with arrow keys, and selecting an option

Starting URL: https://demoqa.com/auto-complete

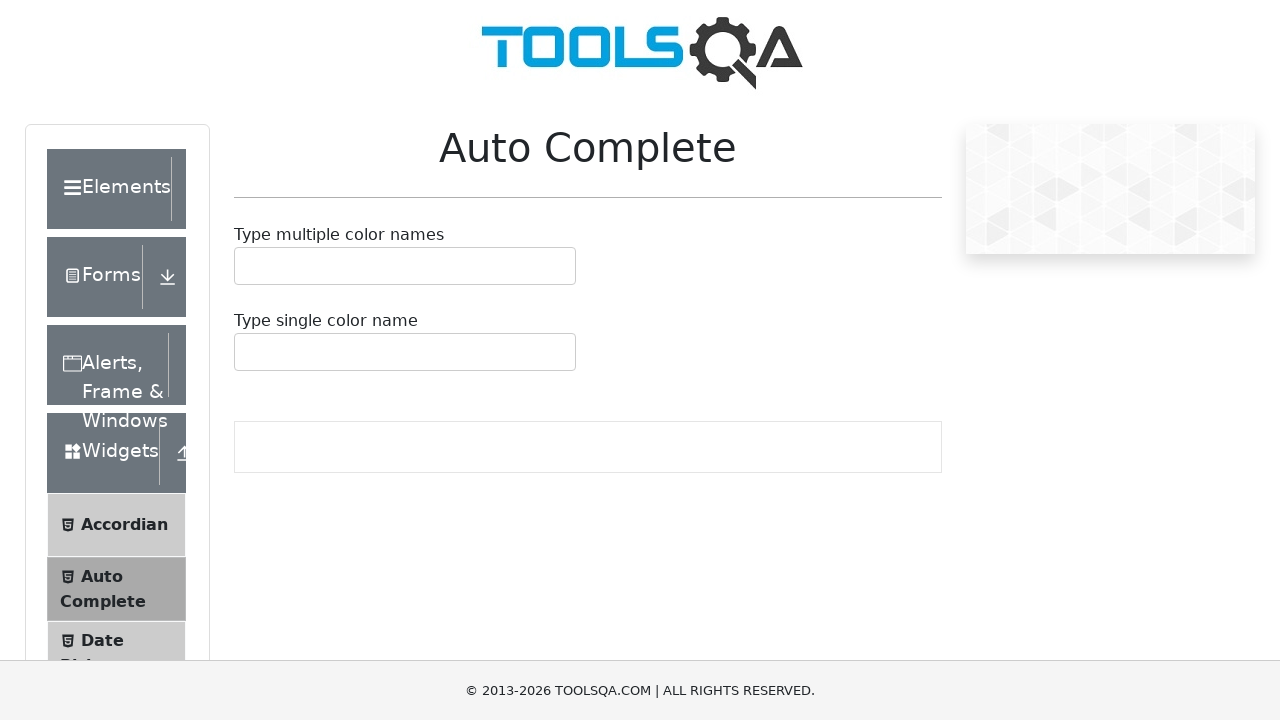

Clicked on autocomplete input field at (247, 352) on #autoCompleteSingleInput
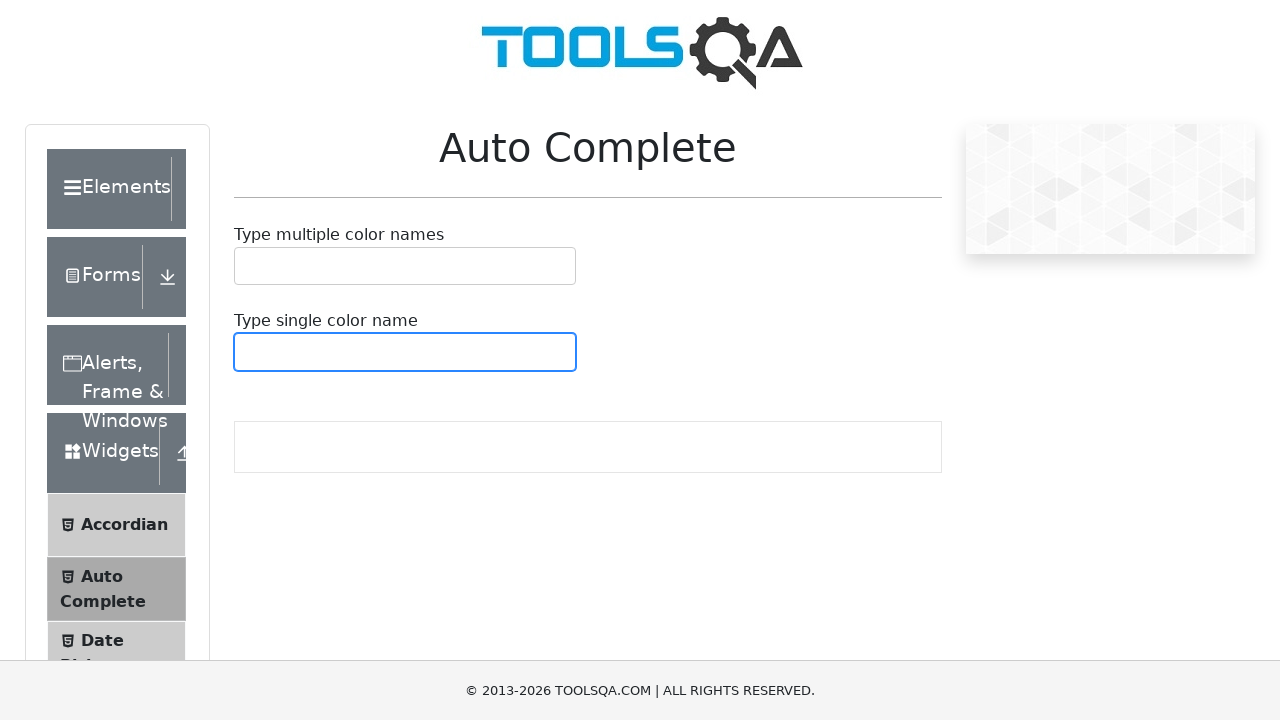

Typed 'b' to trigger autocomplete suggestions on #autoCompleteSingleInput
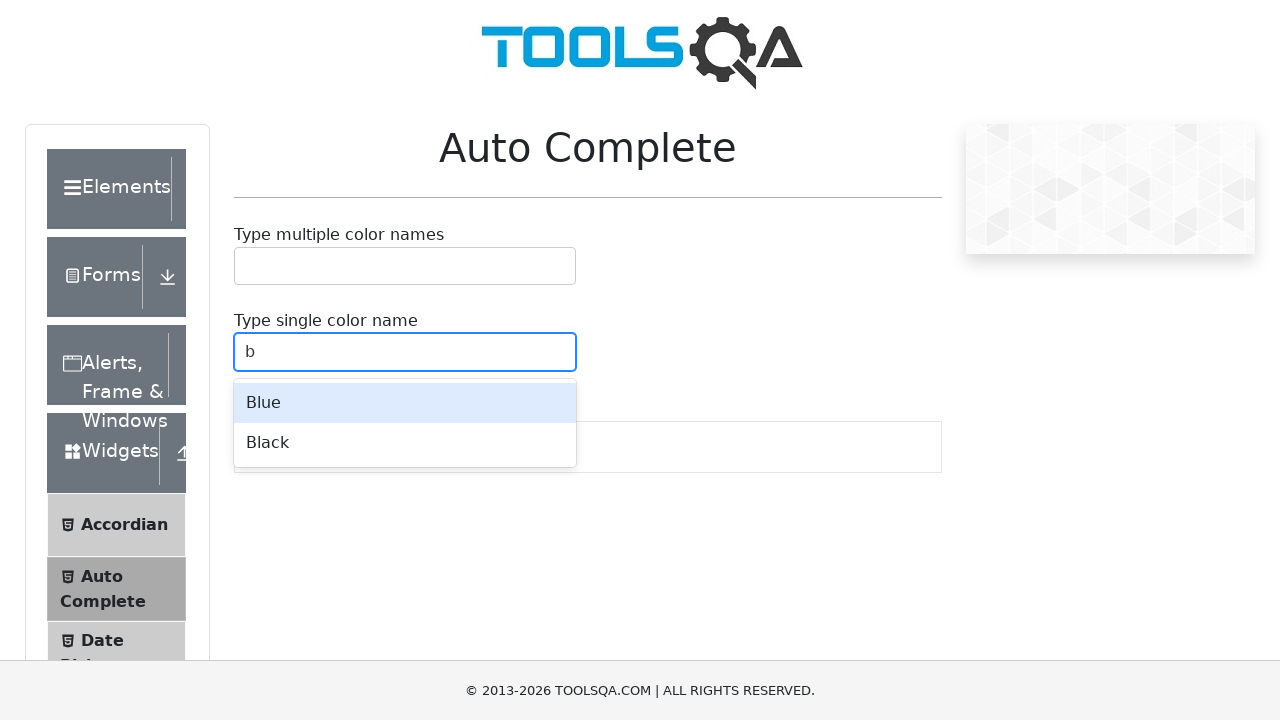

Waited for autocomplete dropdown to appear
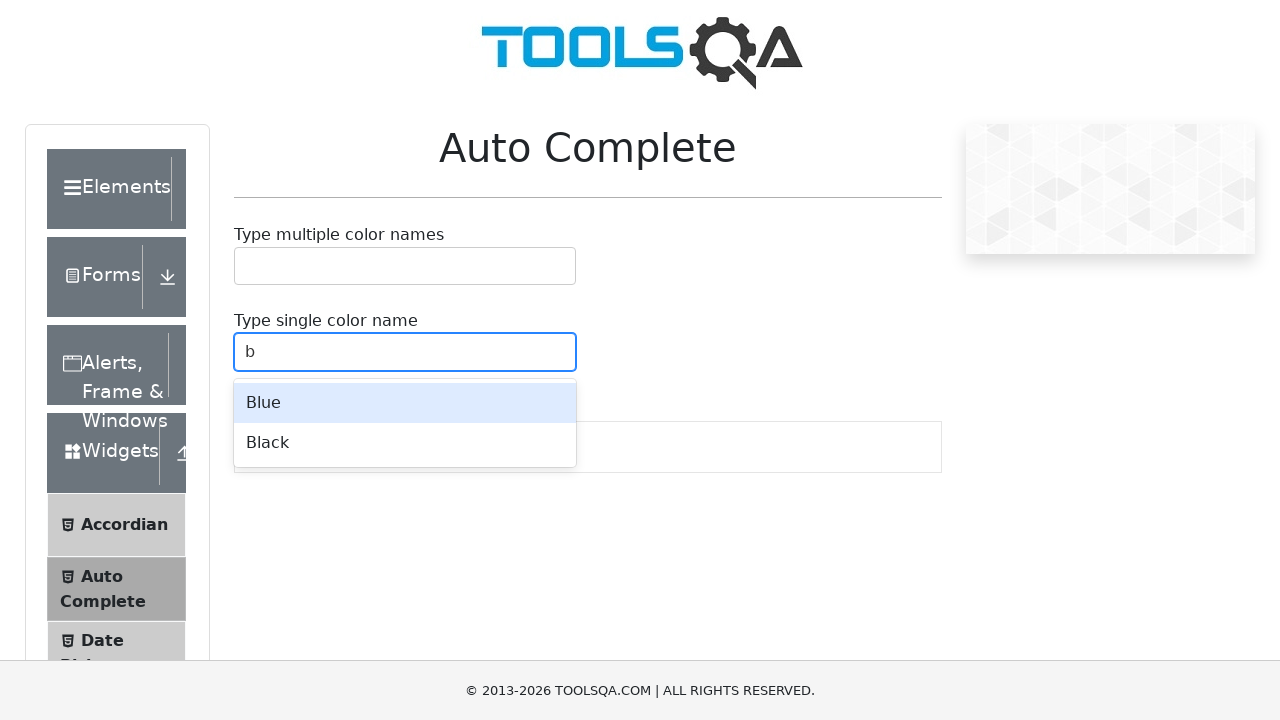

Pressed ArrowDown to navigate to first suggestion on #autoCompleteSingleInput
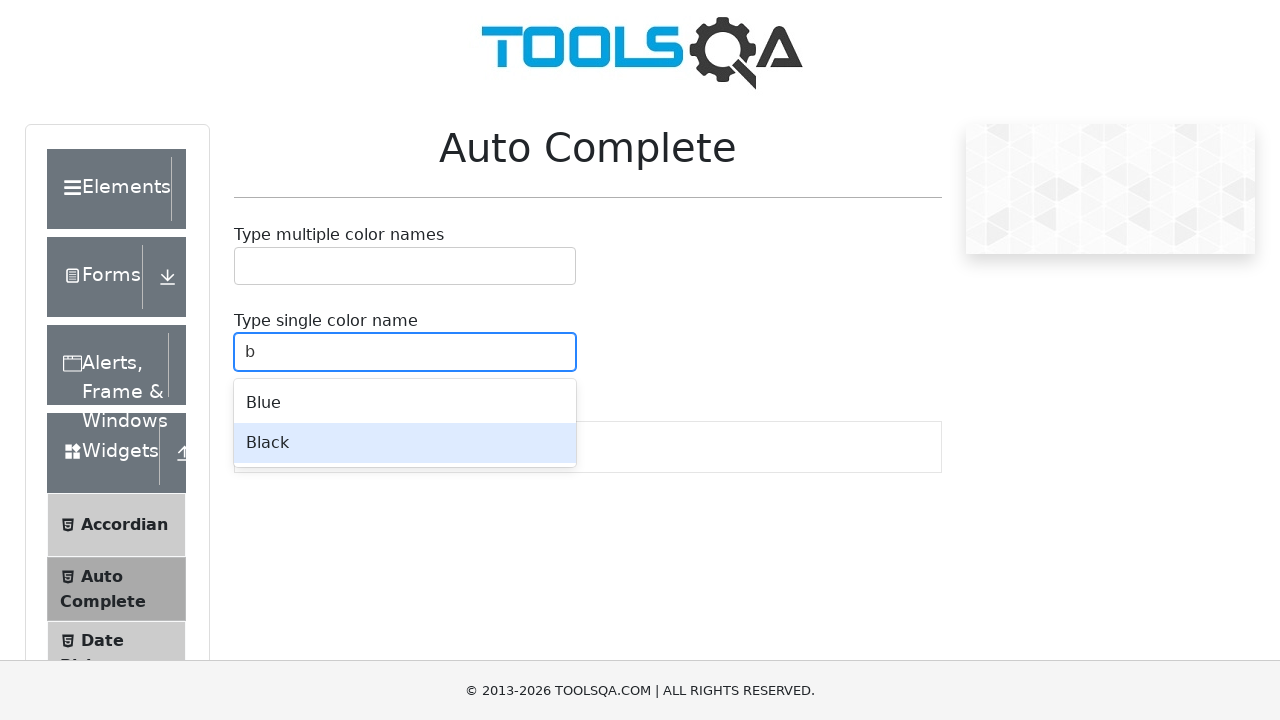

Pressed Enter to select the highlighted autocomplete option on #autoCompleteSingleInput
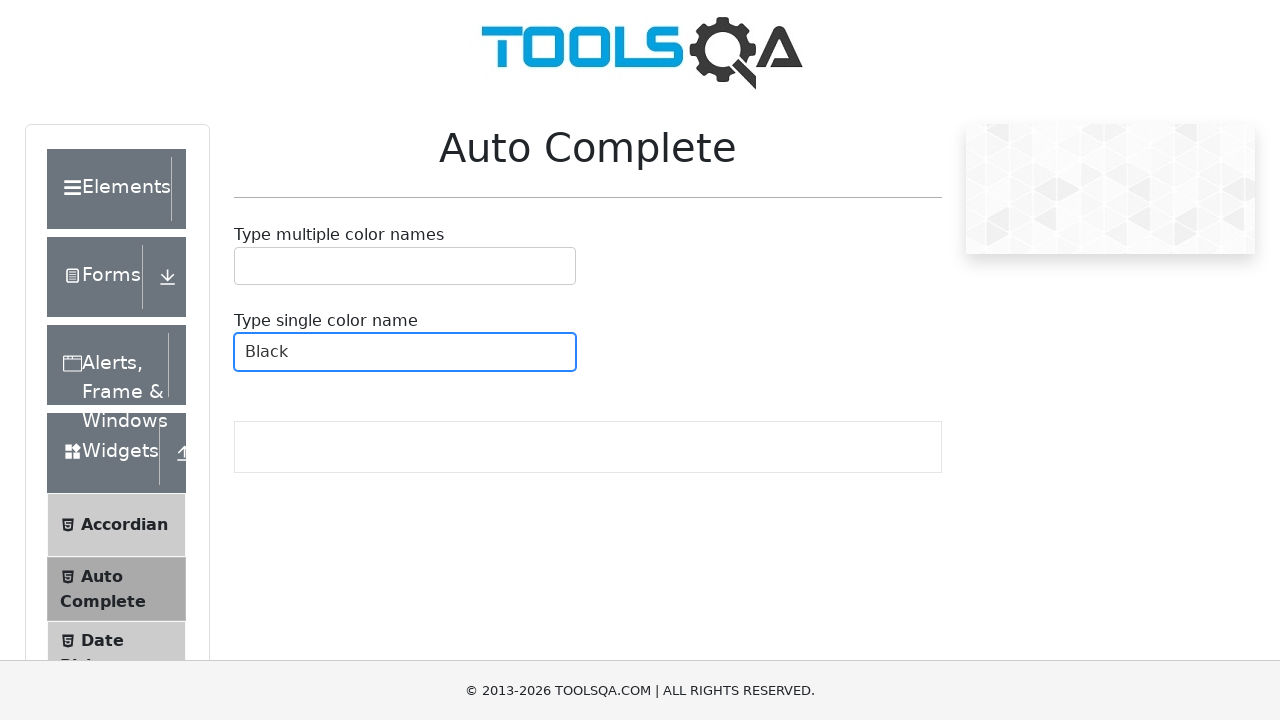

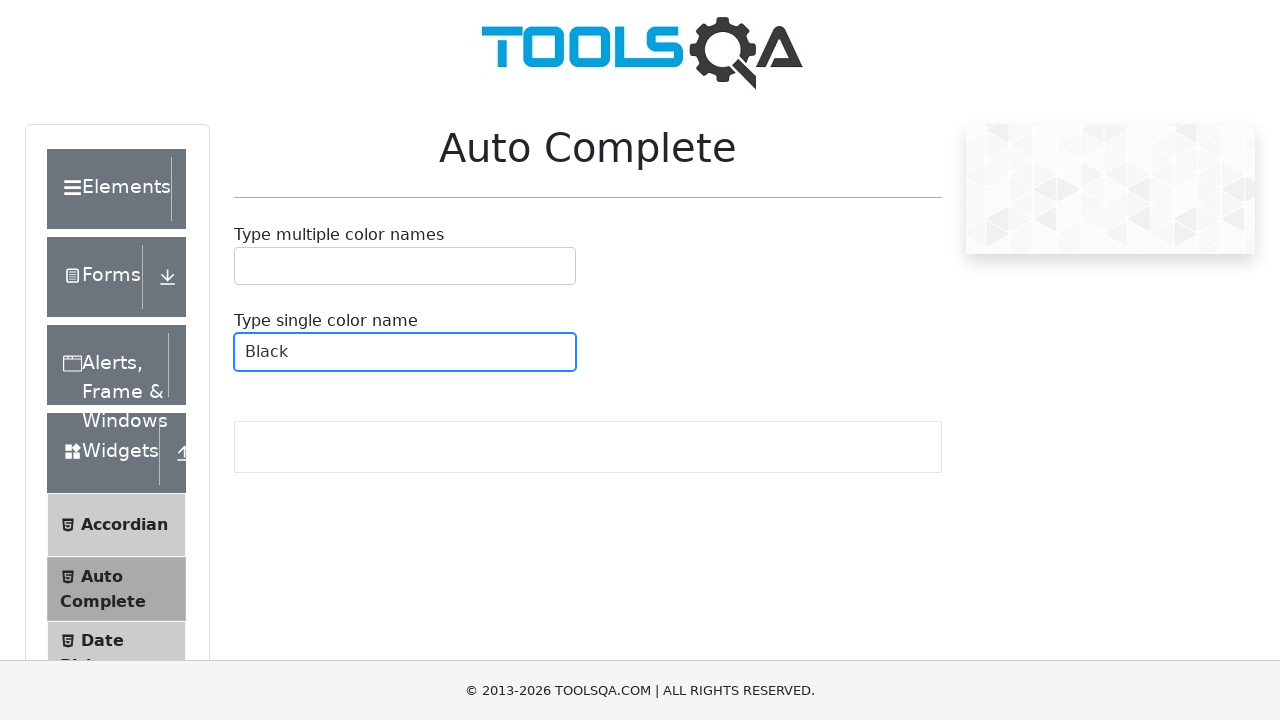